Tests sorting a table with helpful class attributes by clicking the Due column header and verifying the values are sorted

Starting URL: http://the-internet.herokuapp.com/tables

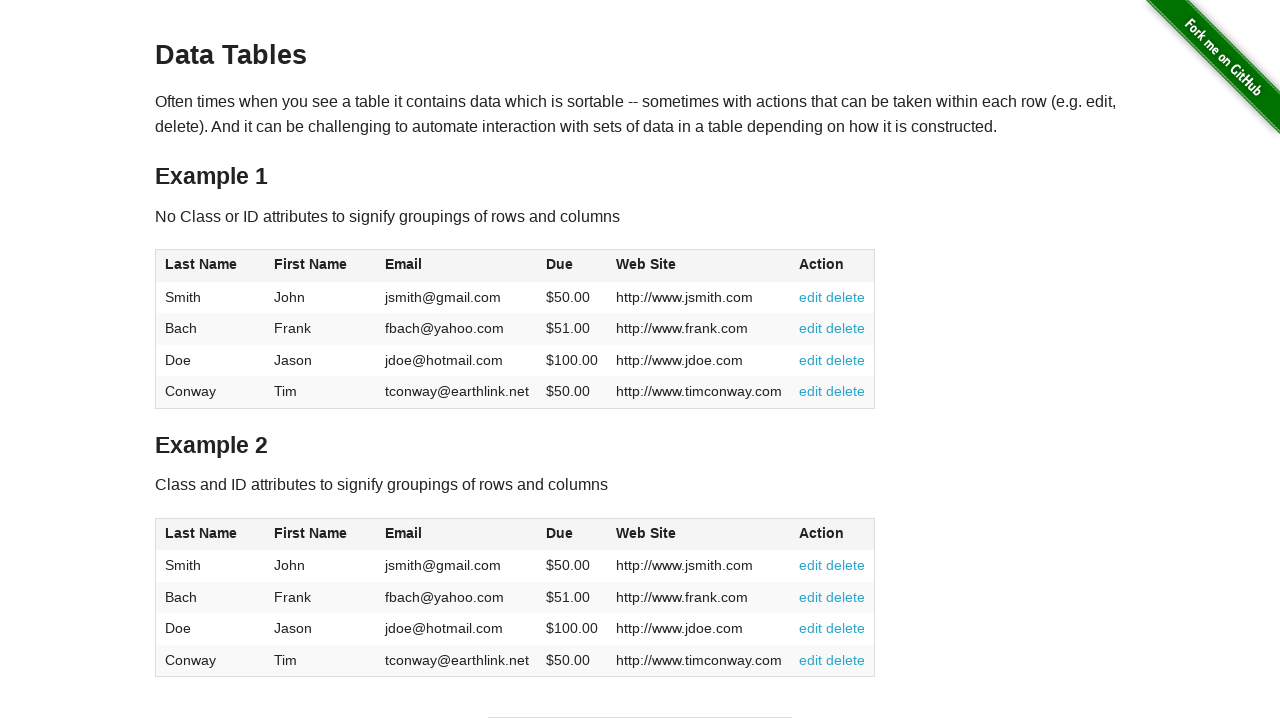

Clicked Due column header in second table to sort in ascending order at (560, 533) on #table2 thead .dues
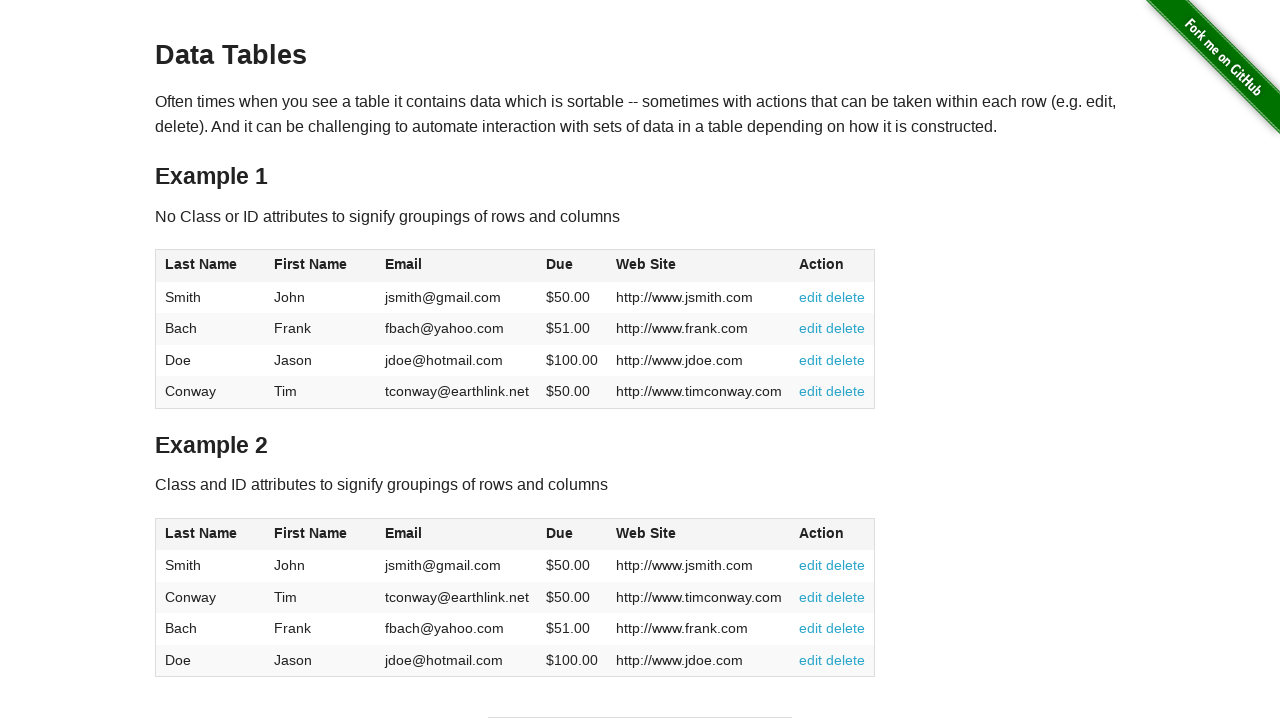

Waited for table to update with sorted due values
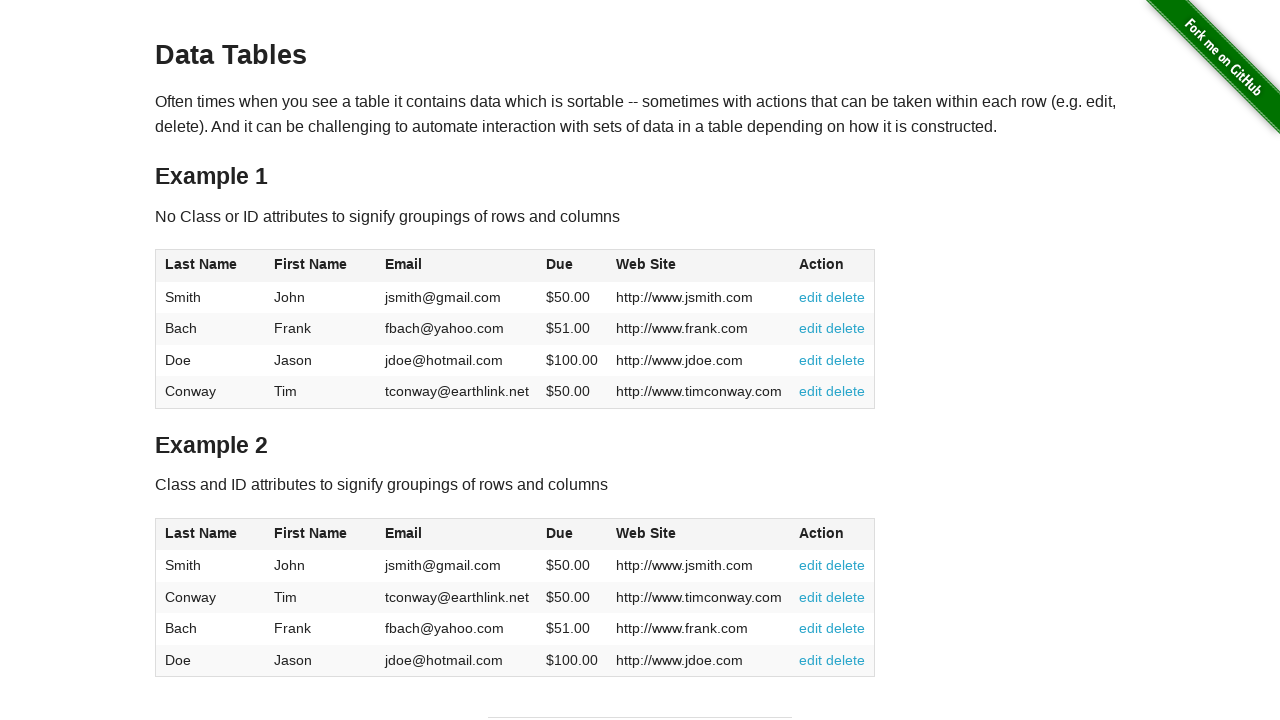

Located all due values in the table body
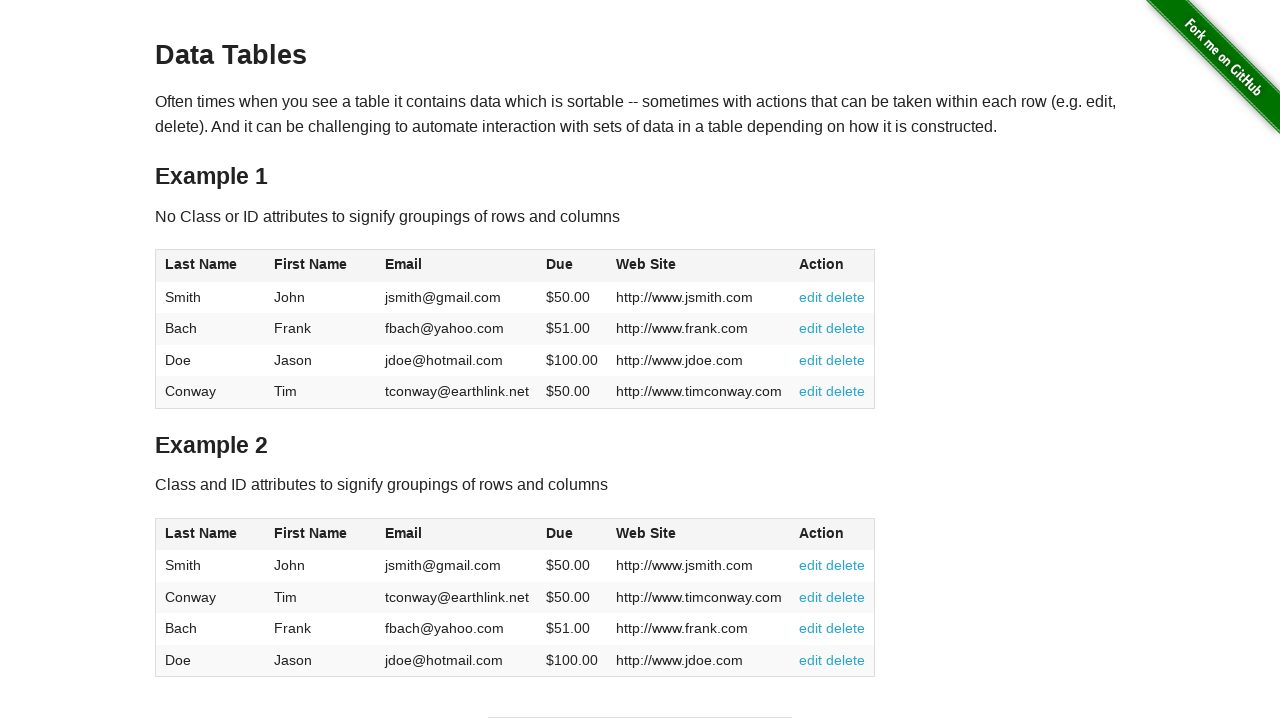

Verified that due values exist and are displayed in the table
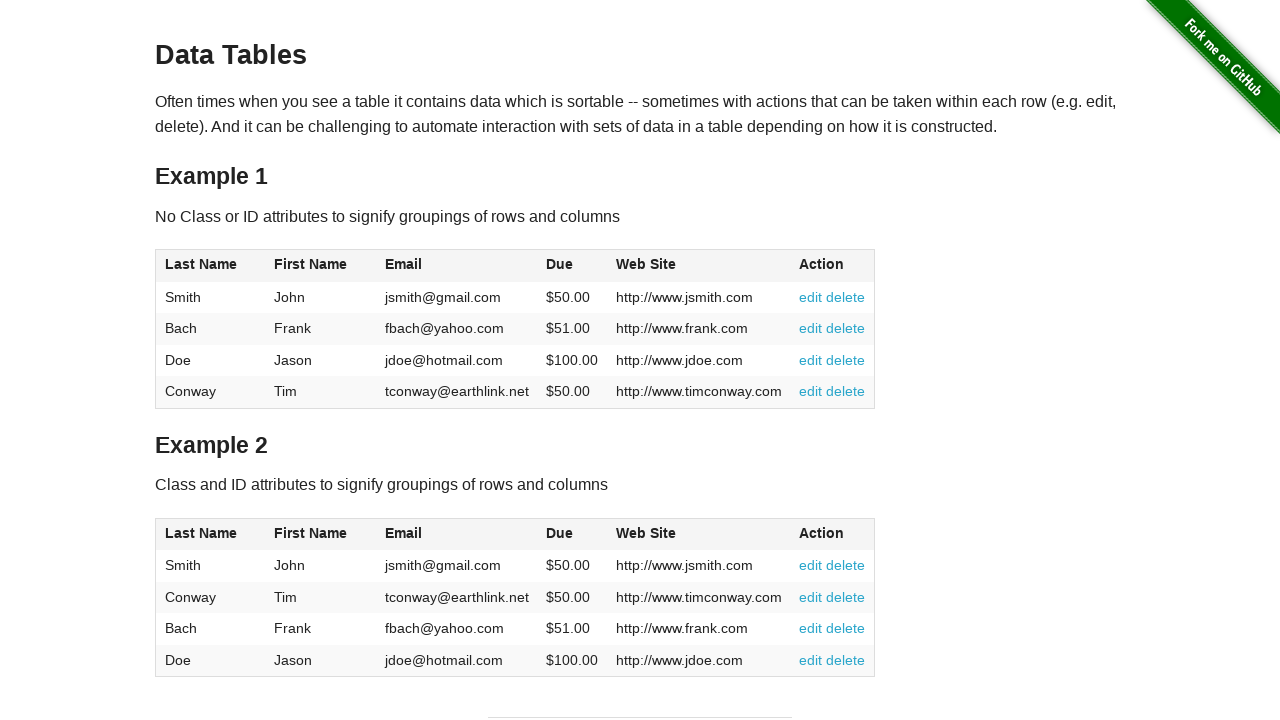

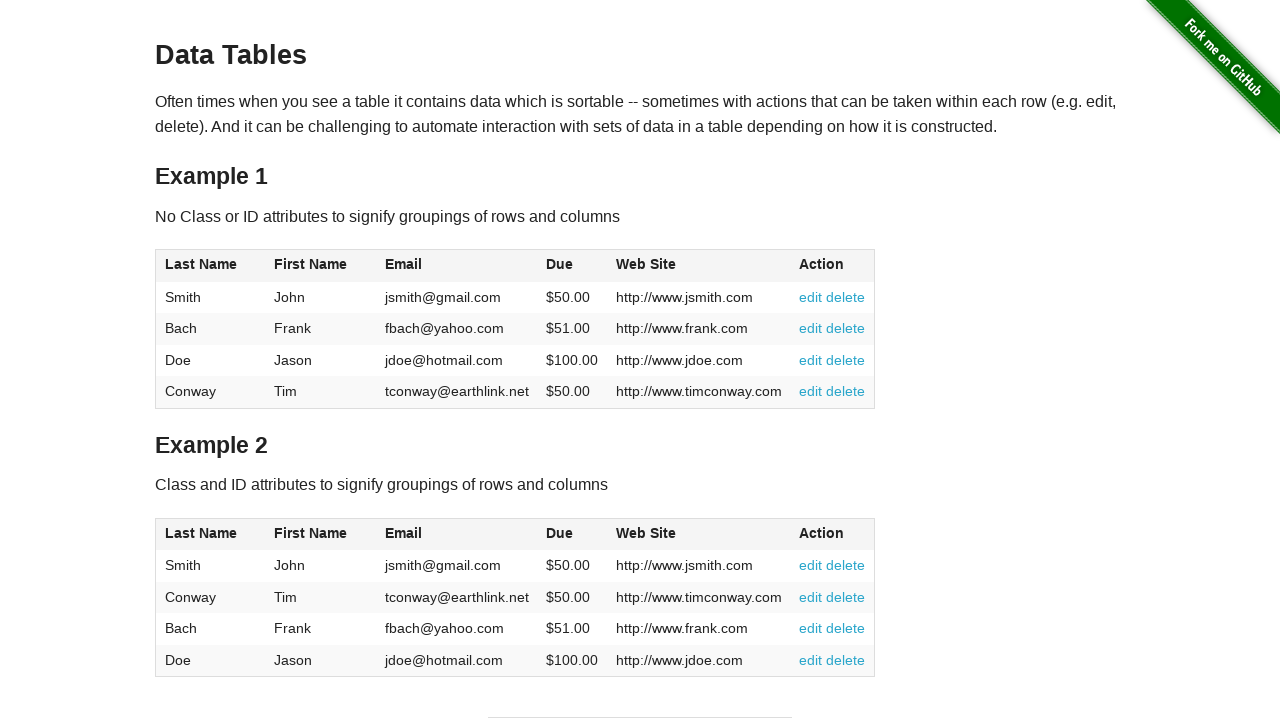